Tests that other controls are hidden when editing a todo item

Starting URL: https://demo.playwright.dev/todomvc

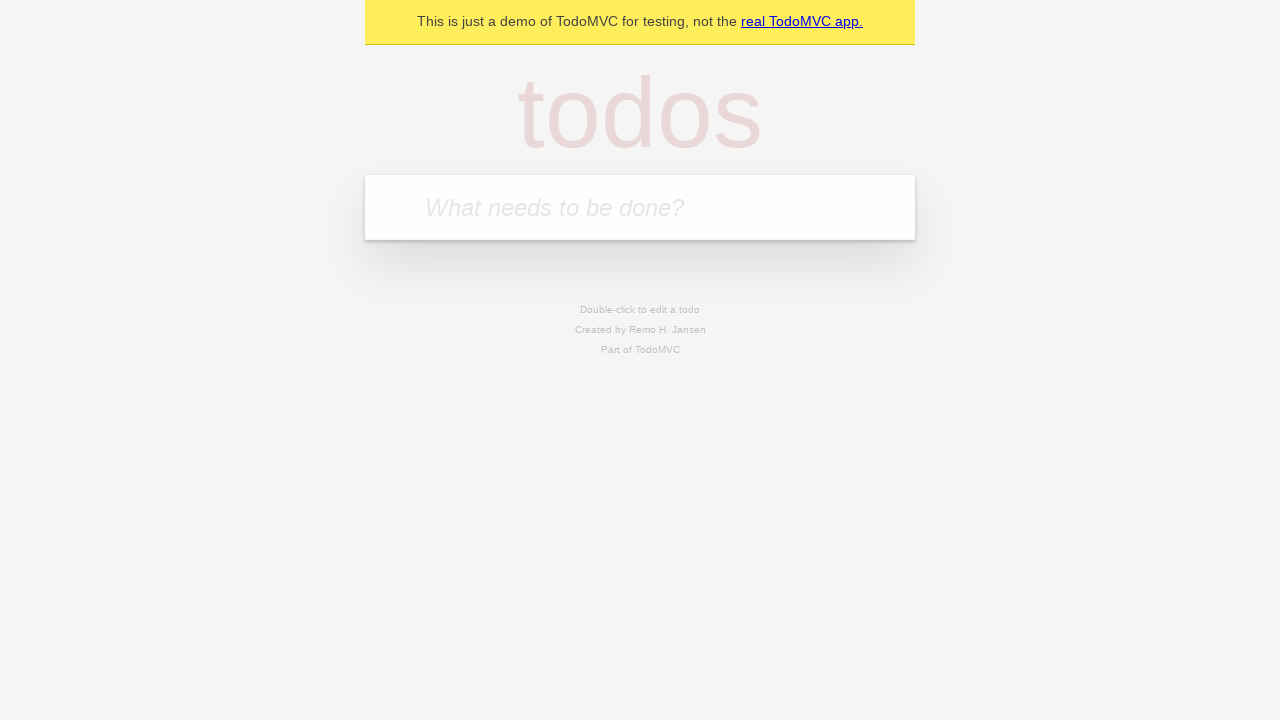

Filled input field with 'buy some cheese' on internal:attr=[placeholder="What needs to be done?"i]
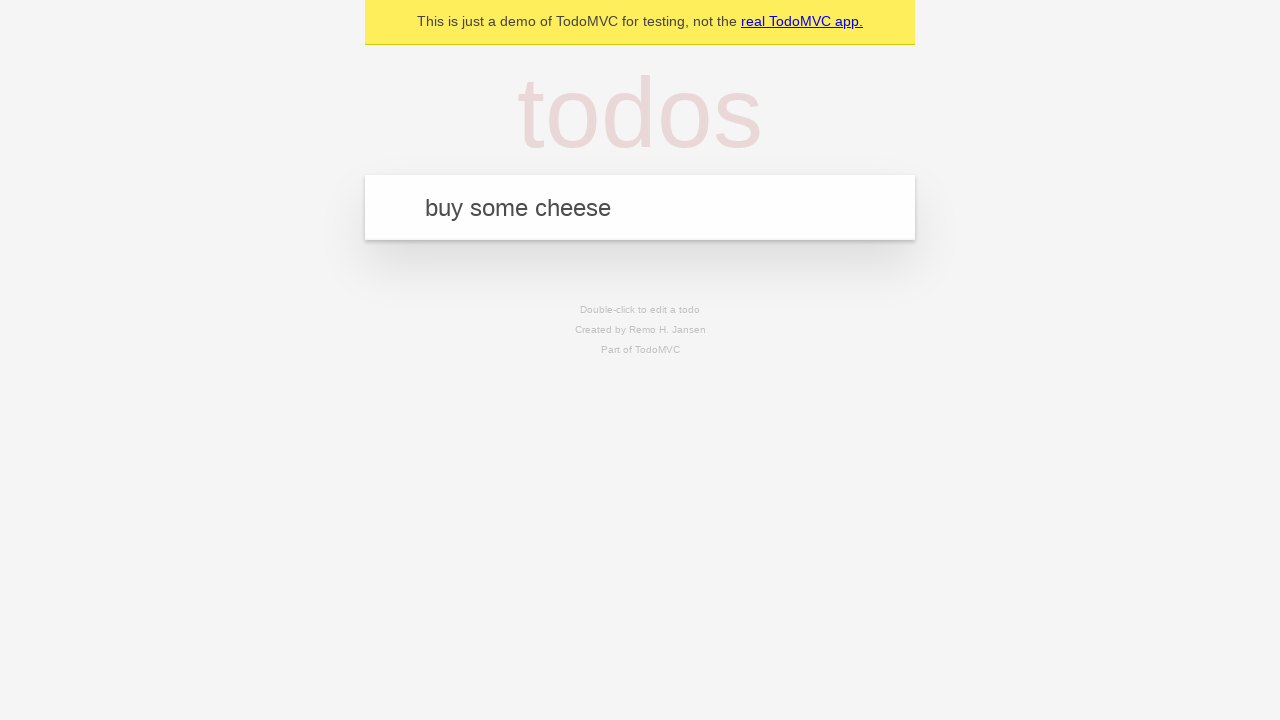

Pressed Enter to create first todo on internal:attr=[placeholder="What needs to be done?"i]
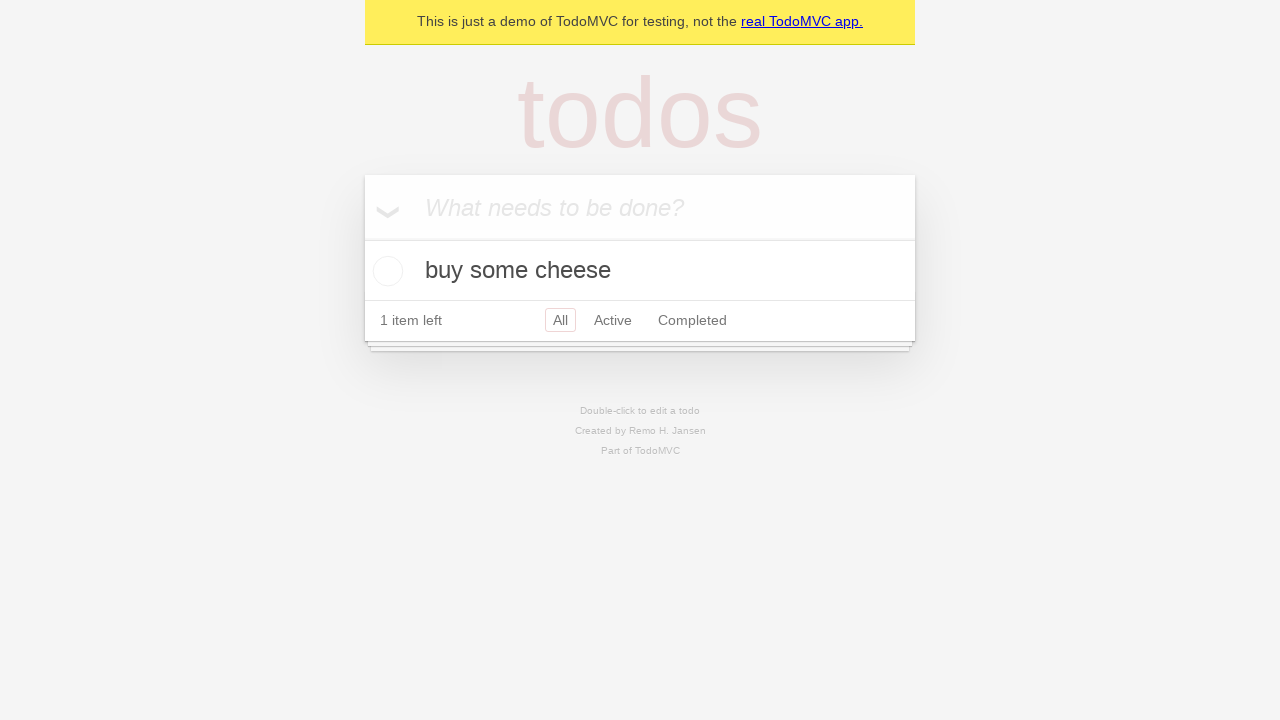

Filled input field with 'feed the cat' on internal:attr=[placeholder="What needs to be done?"i]
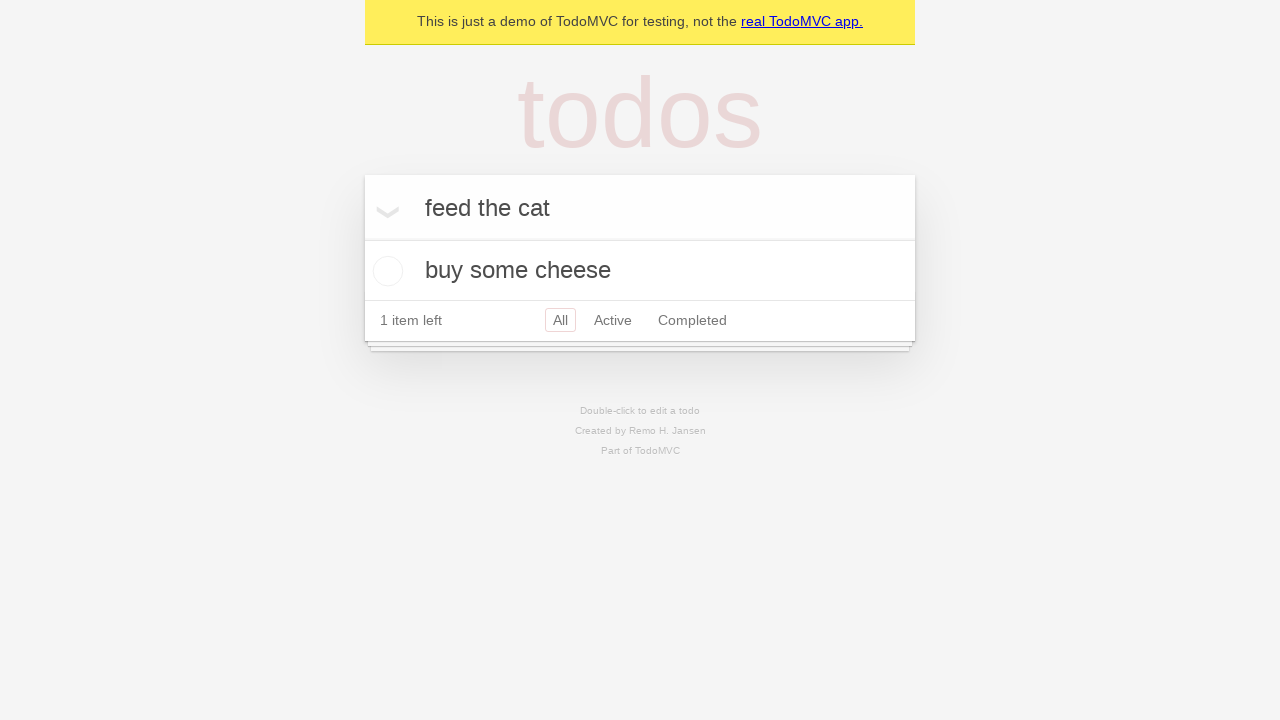

Pressed Enter to create second todo on internal:attr=[placeholder="What needs to be done?"i]
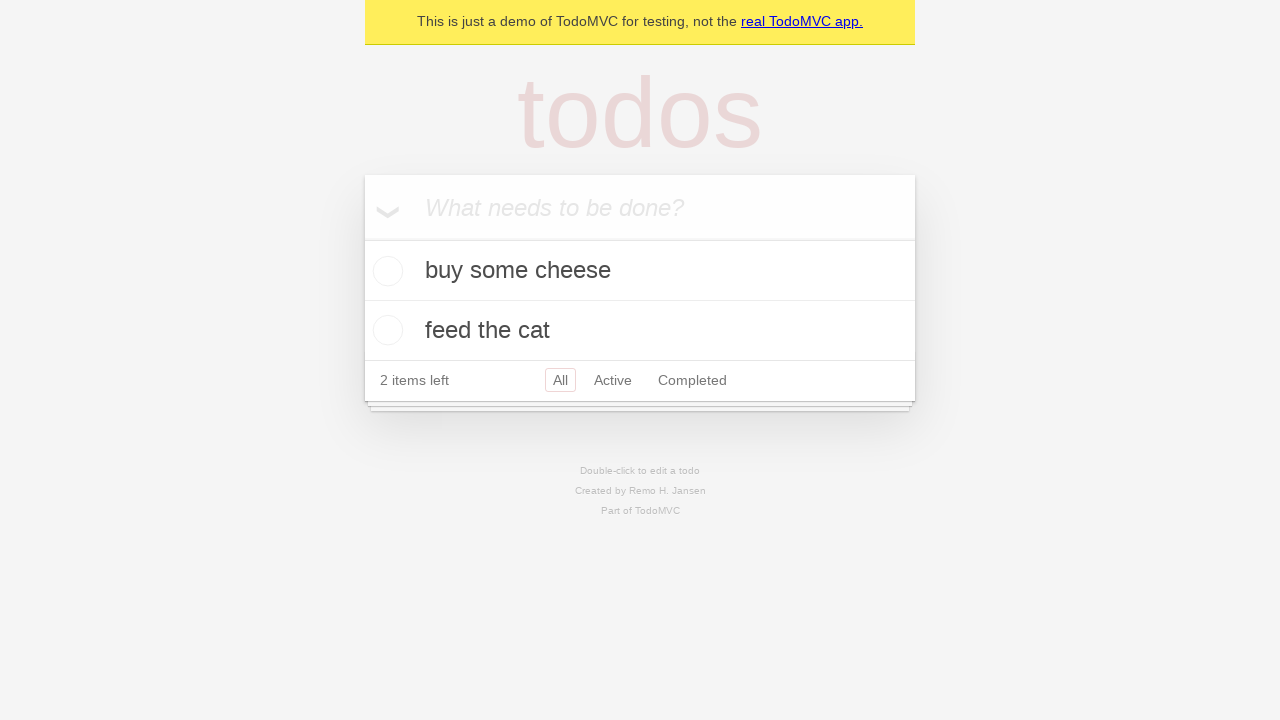

Filled input field with 'book a doctors appointment' on internal:attr=[placeholder="What needs to be done?"i]
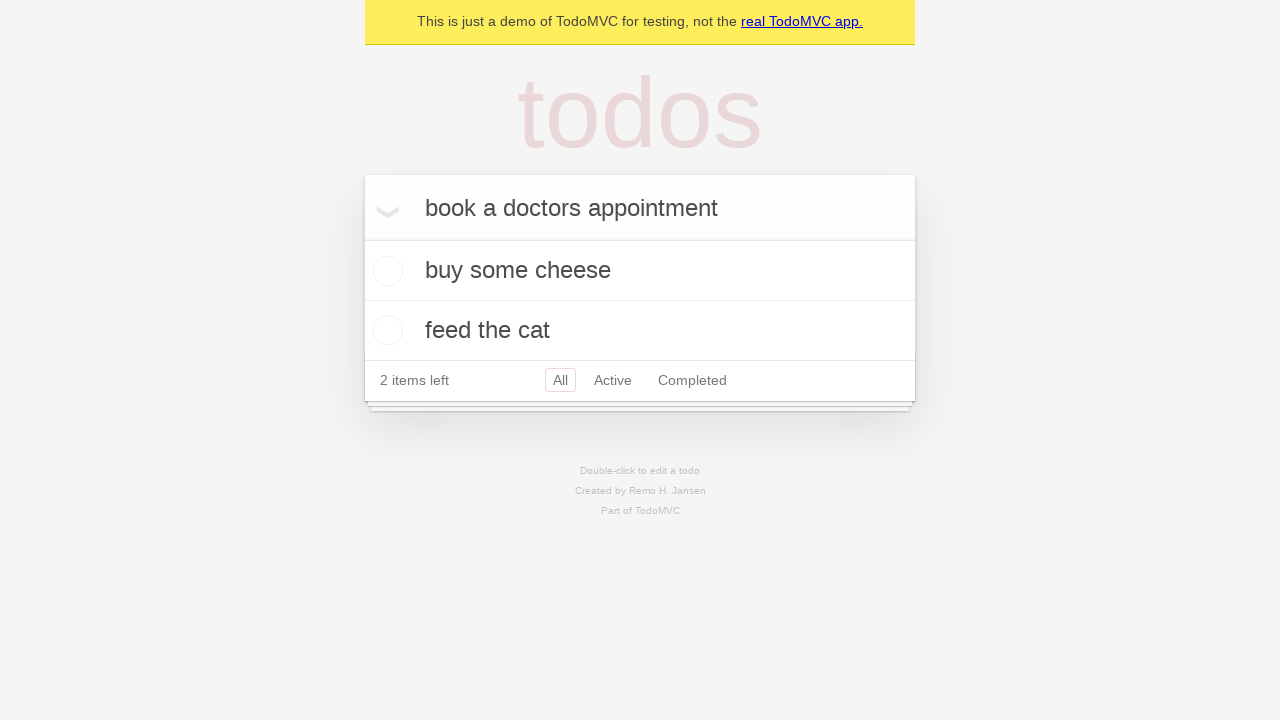

Pressed Enter to create third todo on internal:attr=[placeholder="What needs to be done?"i]
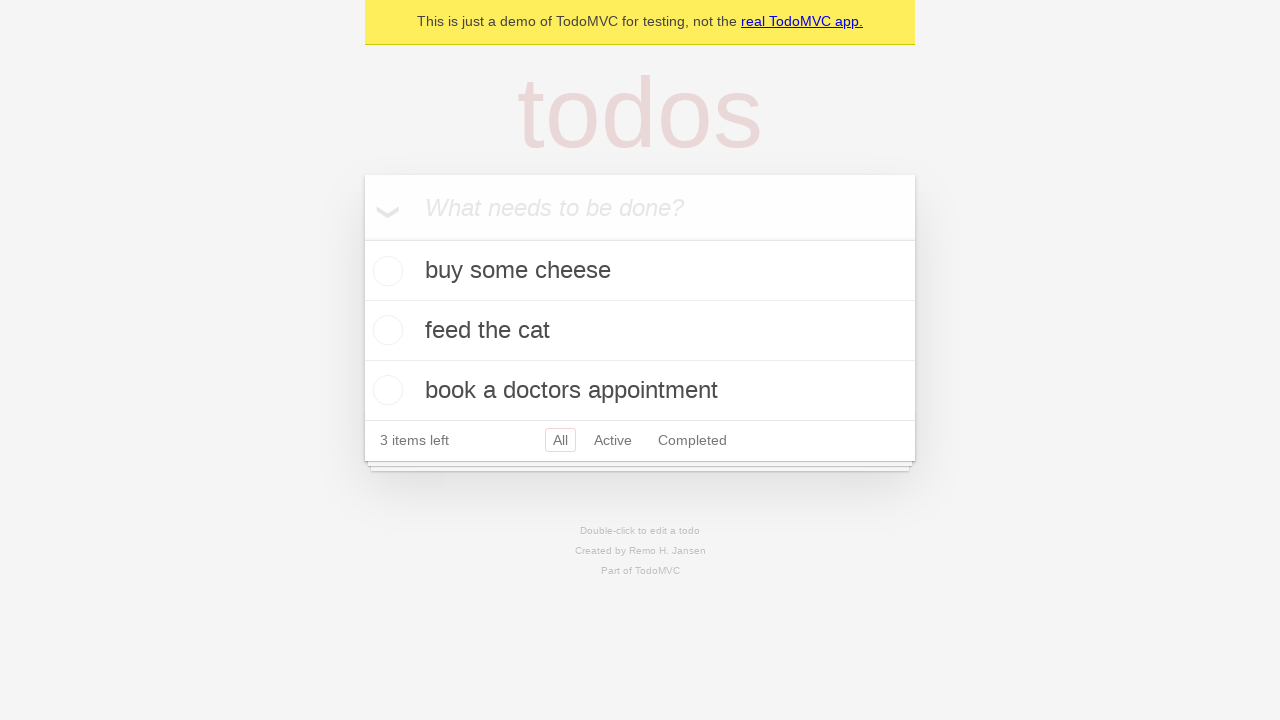

Waited for all 3 todos to be created
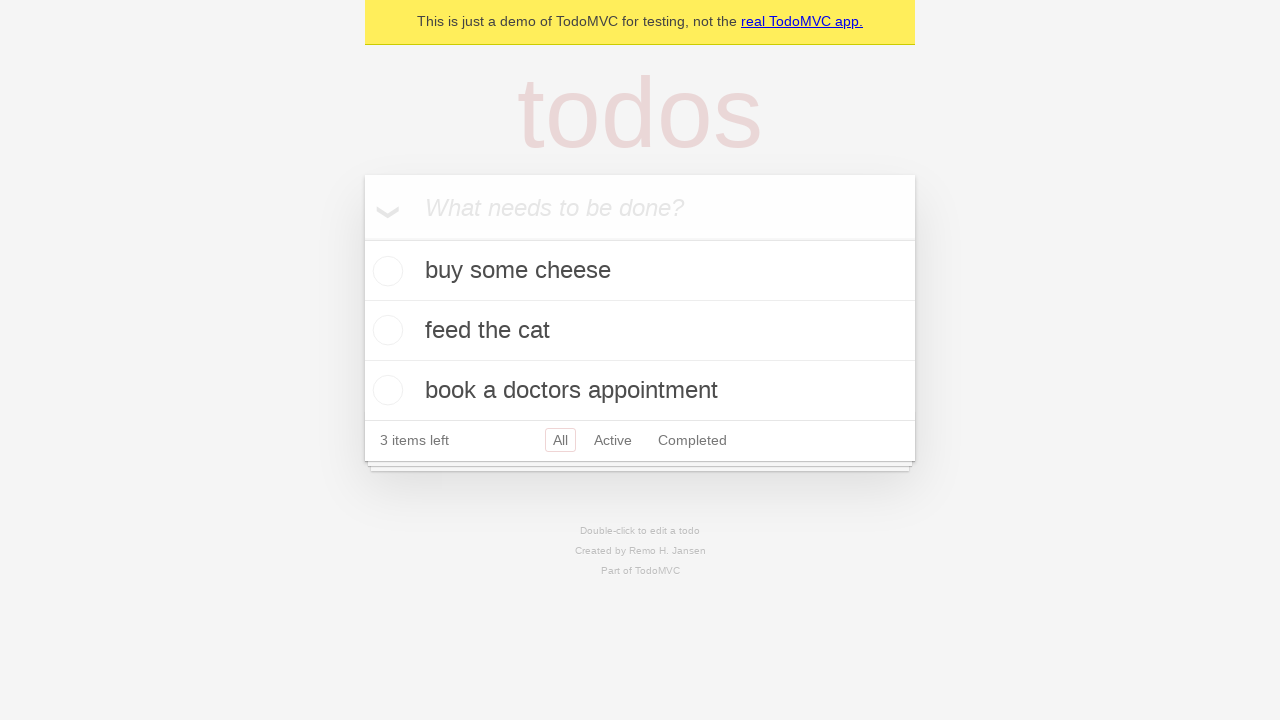

Double-clicked second todo to enter edit mode at (640, 331) on internal:testid=[data-testid="todo-item"s] >> nth=1
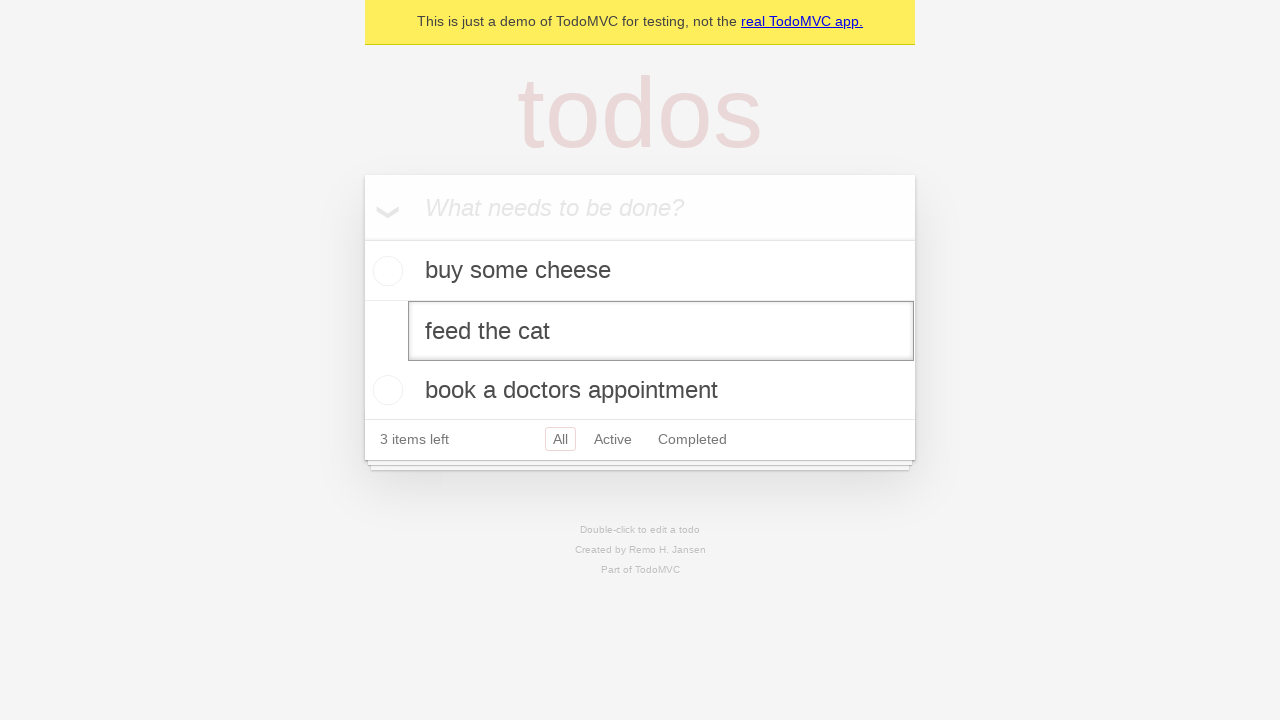

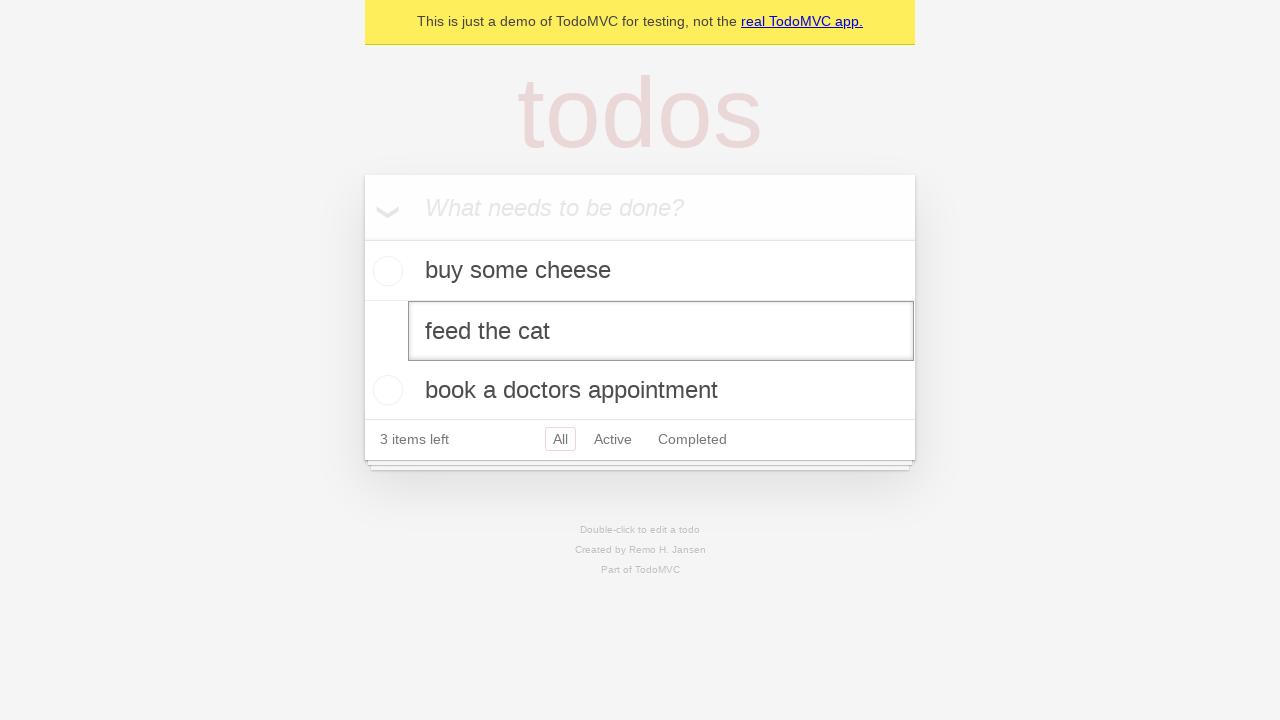